Tests JavaScript alerts by clicking each alert button, capturing the alert text, and accepting the alert

Starting URL: http://the-internet.herokuapp.com/javascript_alerts

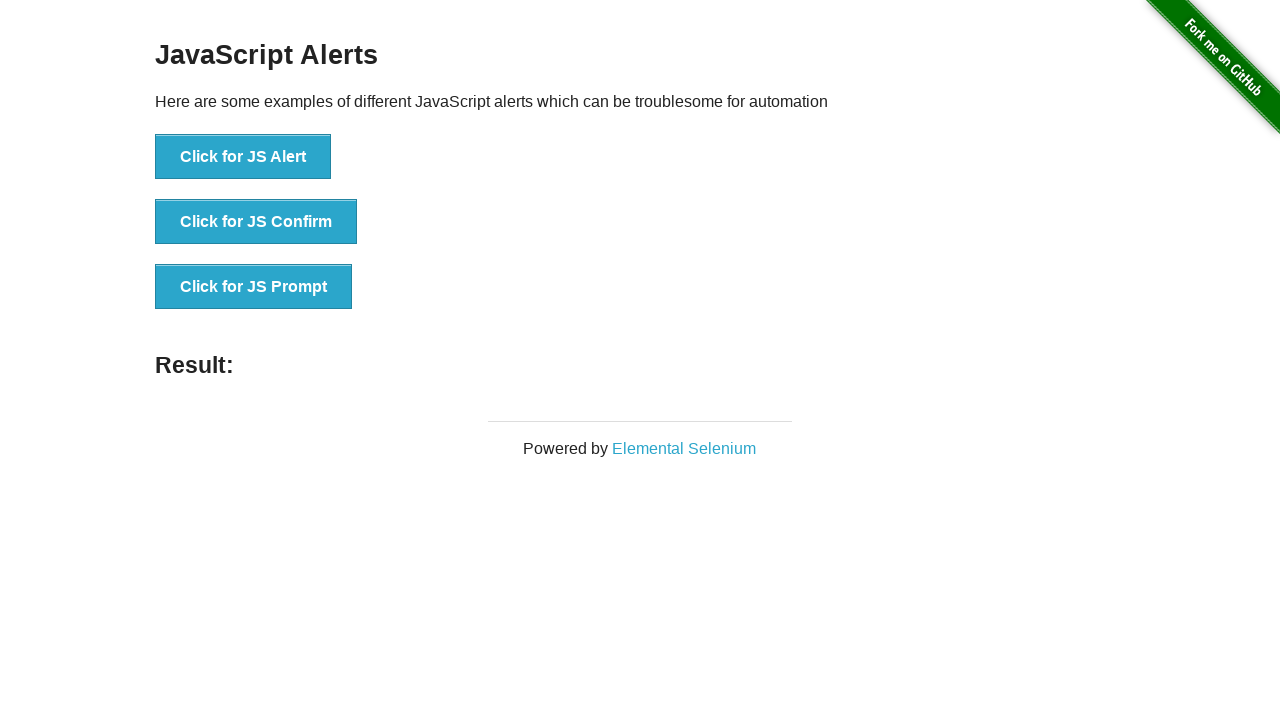

Waited for alert buttons to load
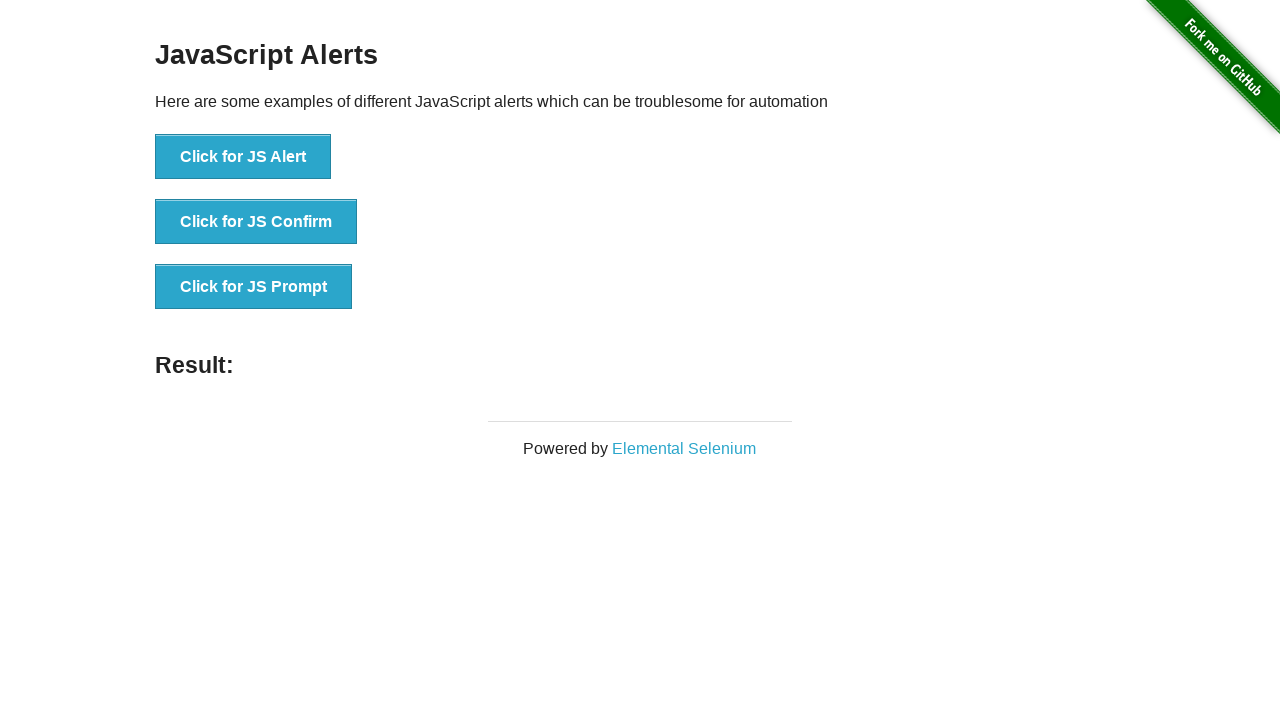

Retrieved all alert buttons from the page
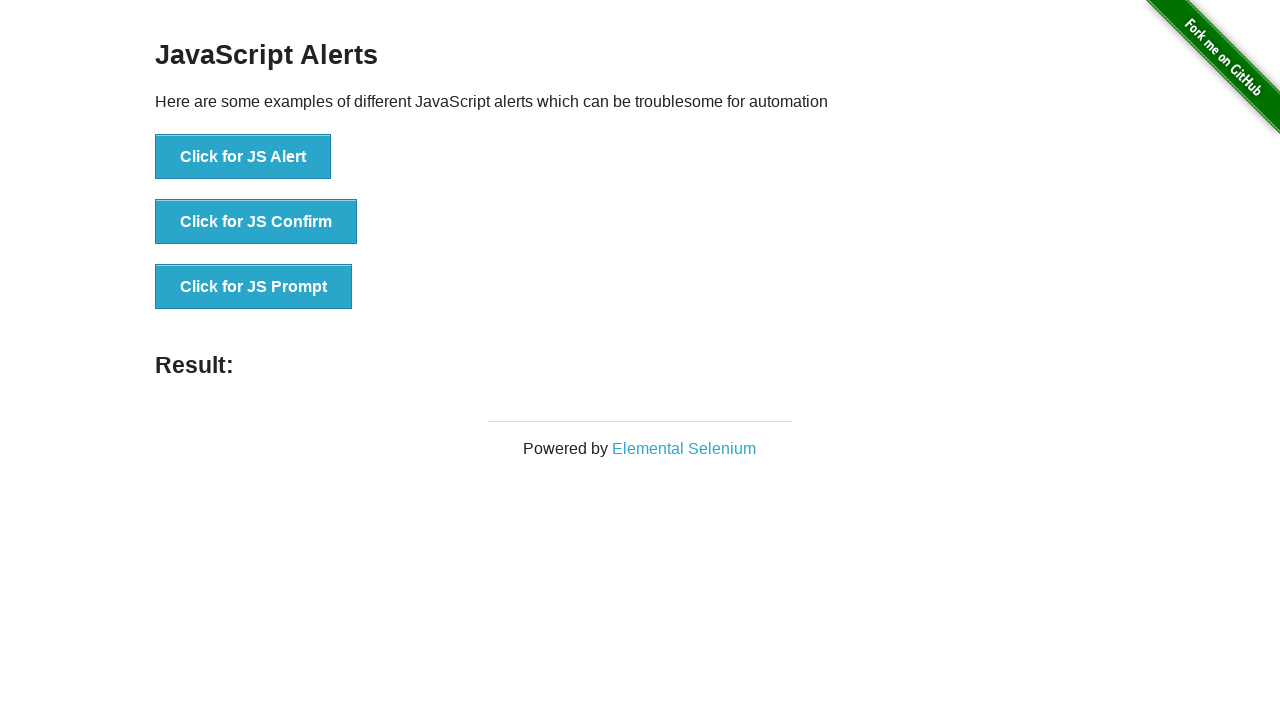

Set up dialog handler for alert
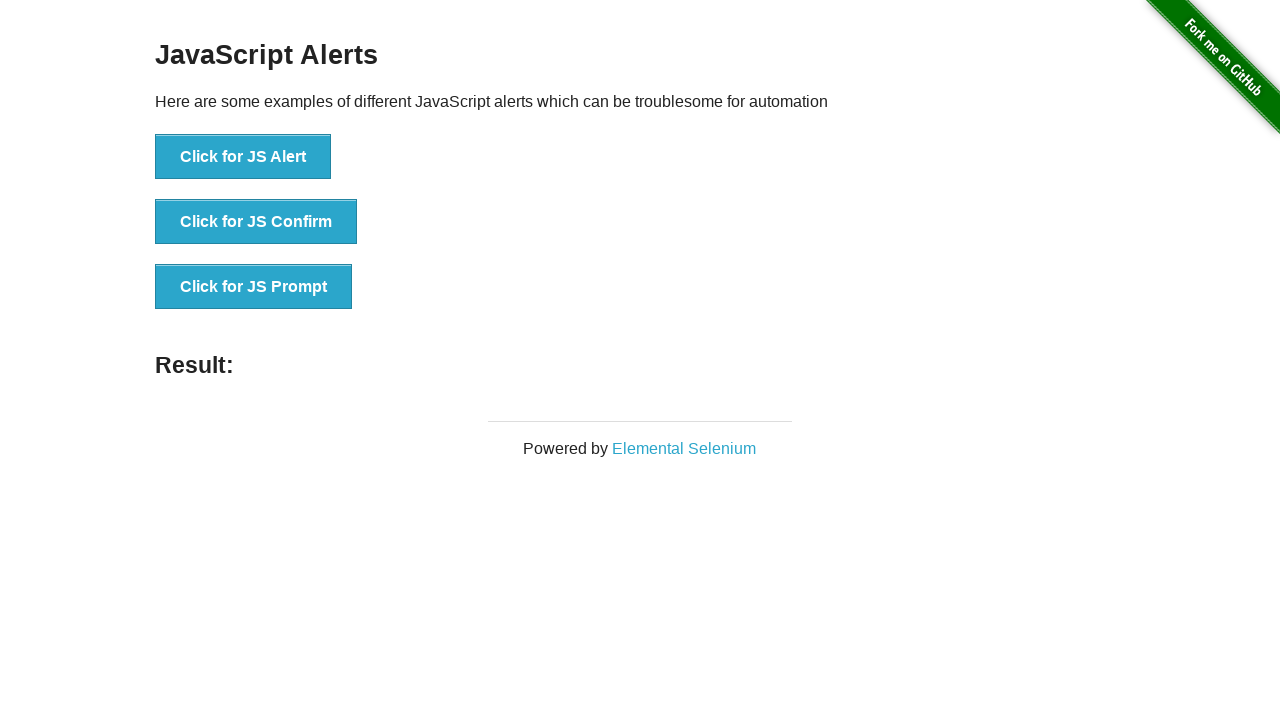

Clicked alert button at (243, 157) on ul li button >> nth=0
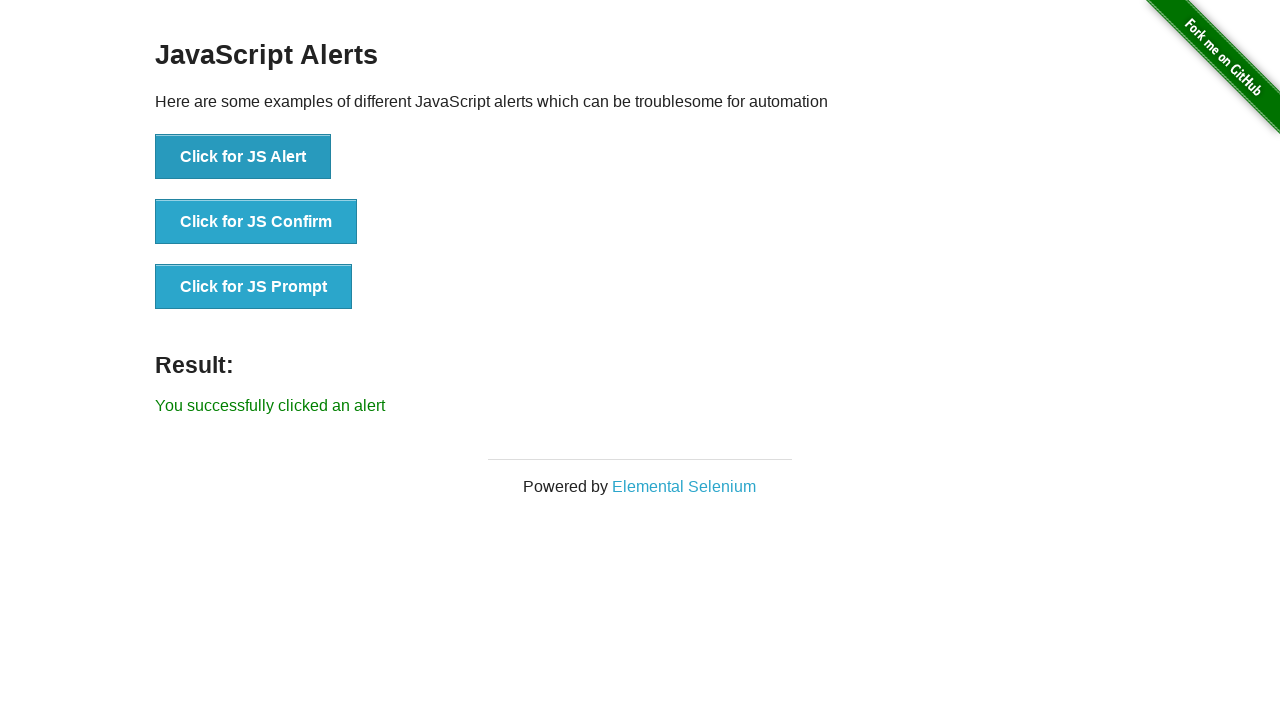

Waited 500ms for alert to process
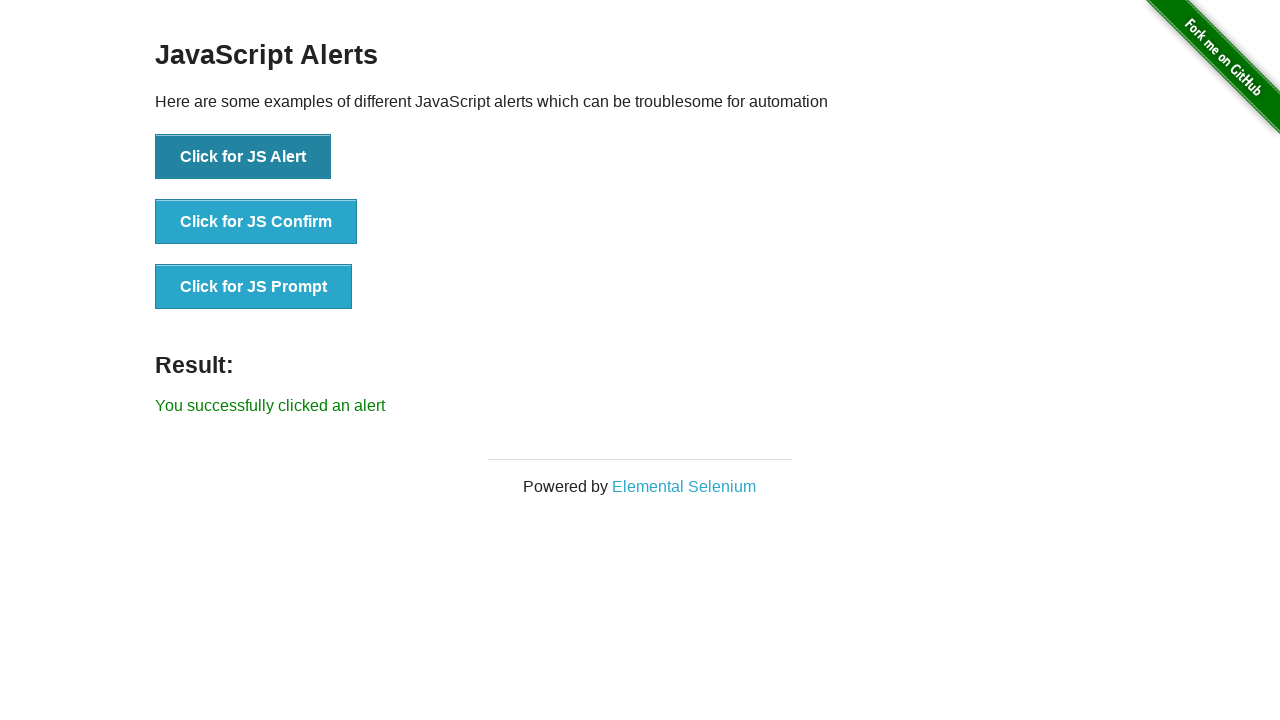

Removed dialog handler after alert was accepted
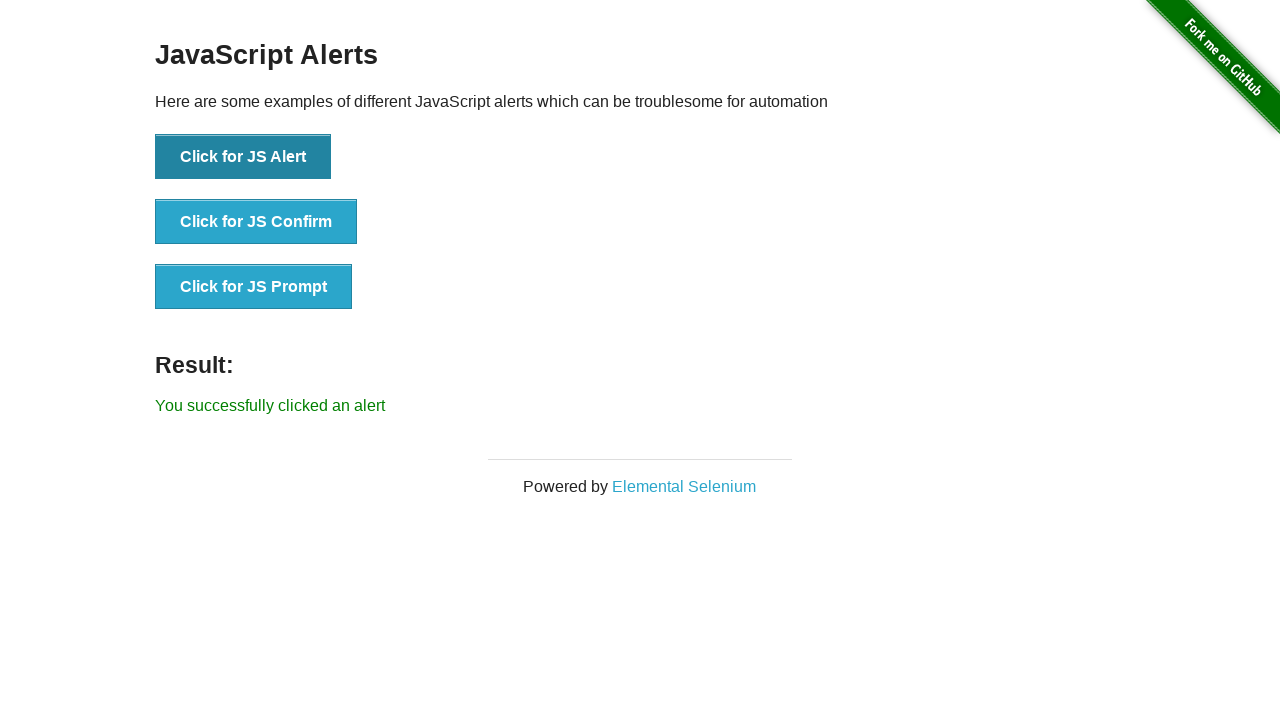

Set up dialog handler for alert
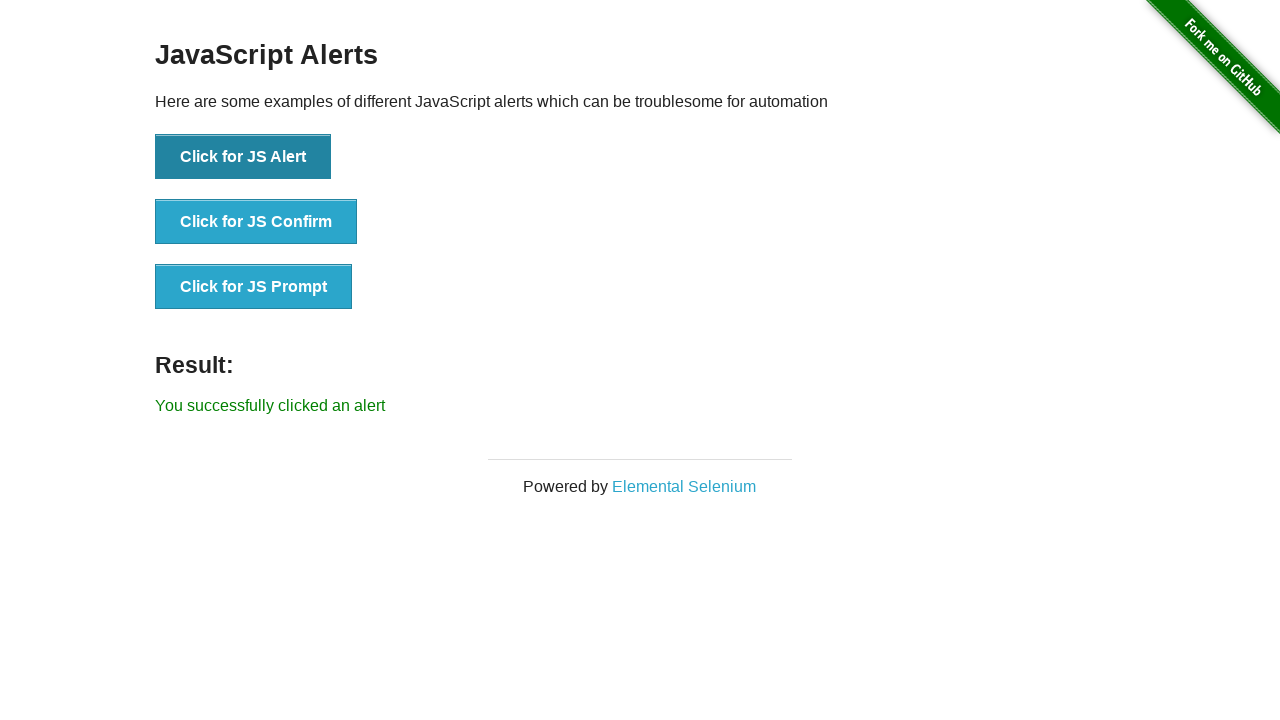

Clicked alert button at (256, 222) on ul li button >> nth=1
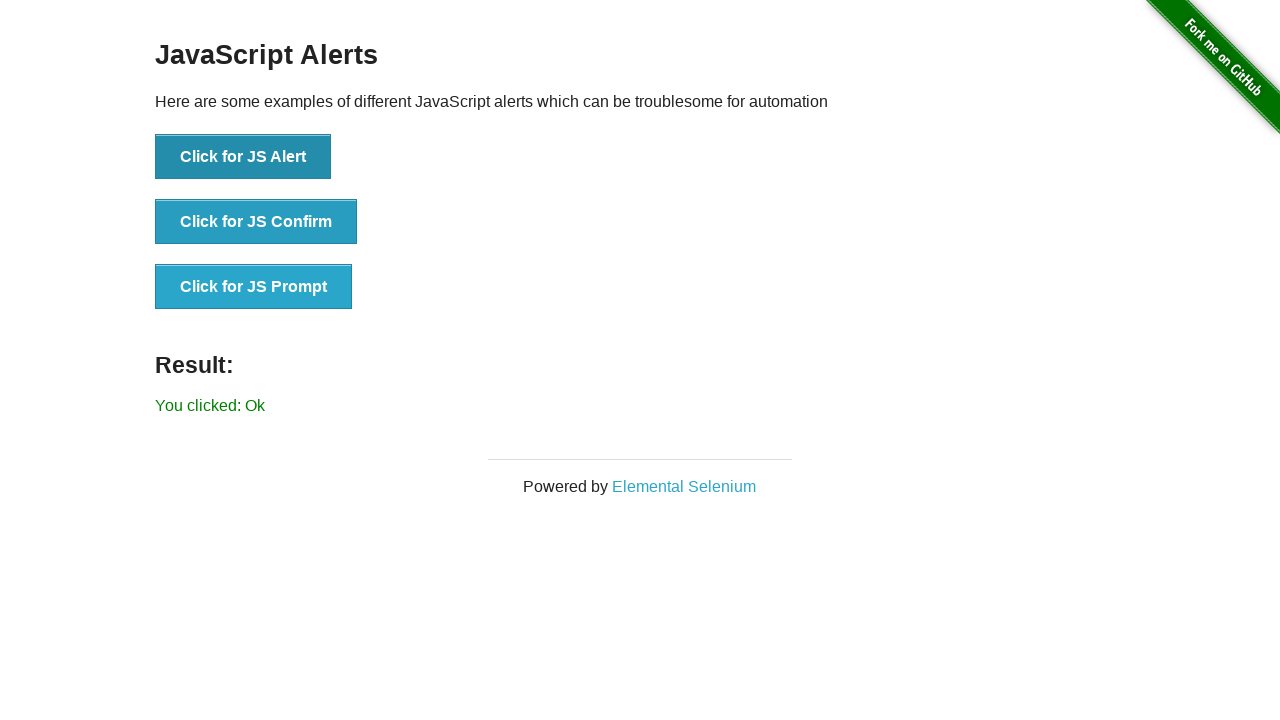

Waited 500ms for alert to process
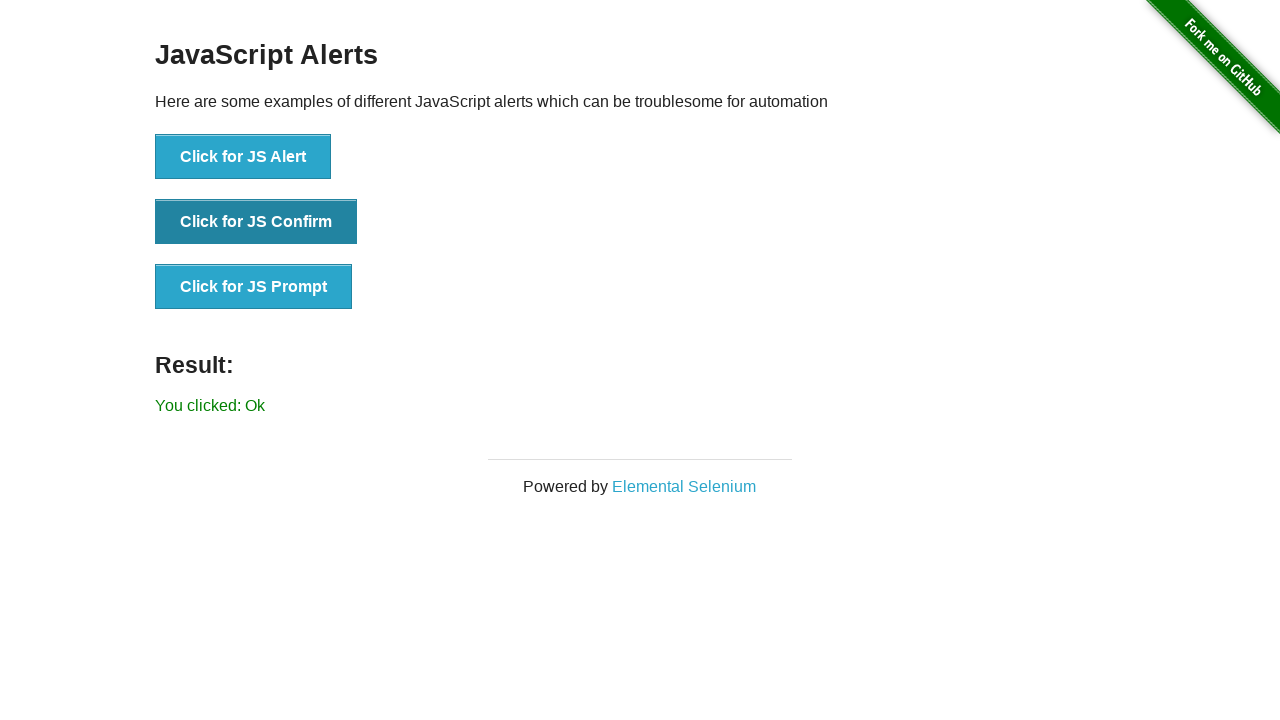

Removed dialog handler after alert was accepted
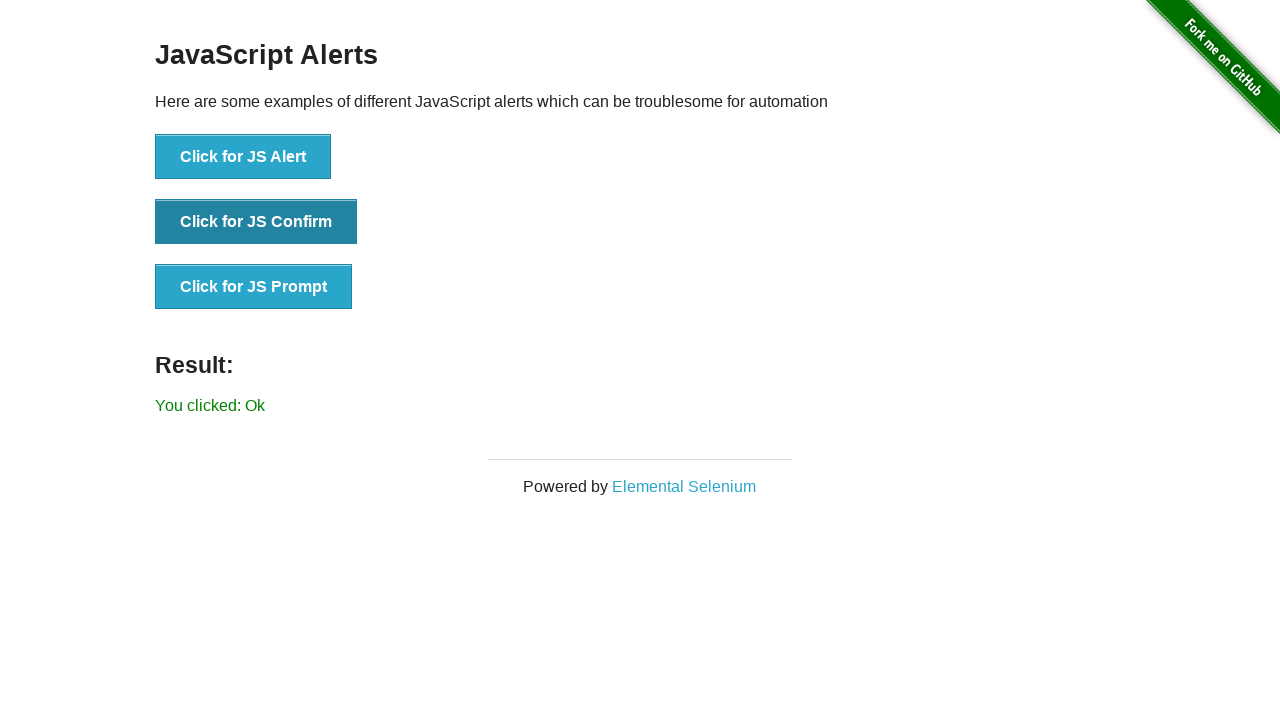

Set up dialog handler for alert
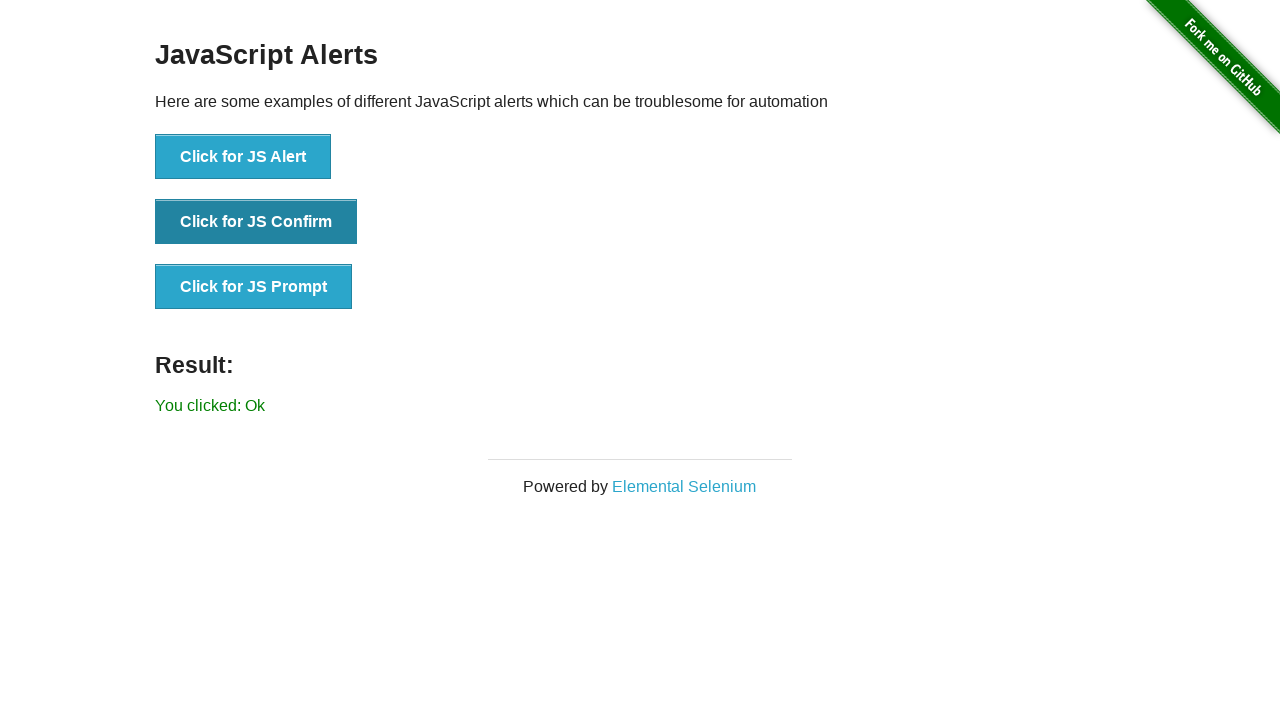

Clicked alert button at (254, 287) on ul li button >> nth=2
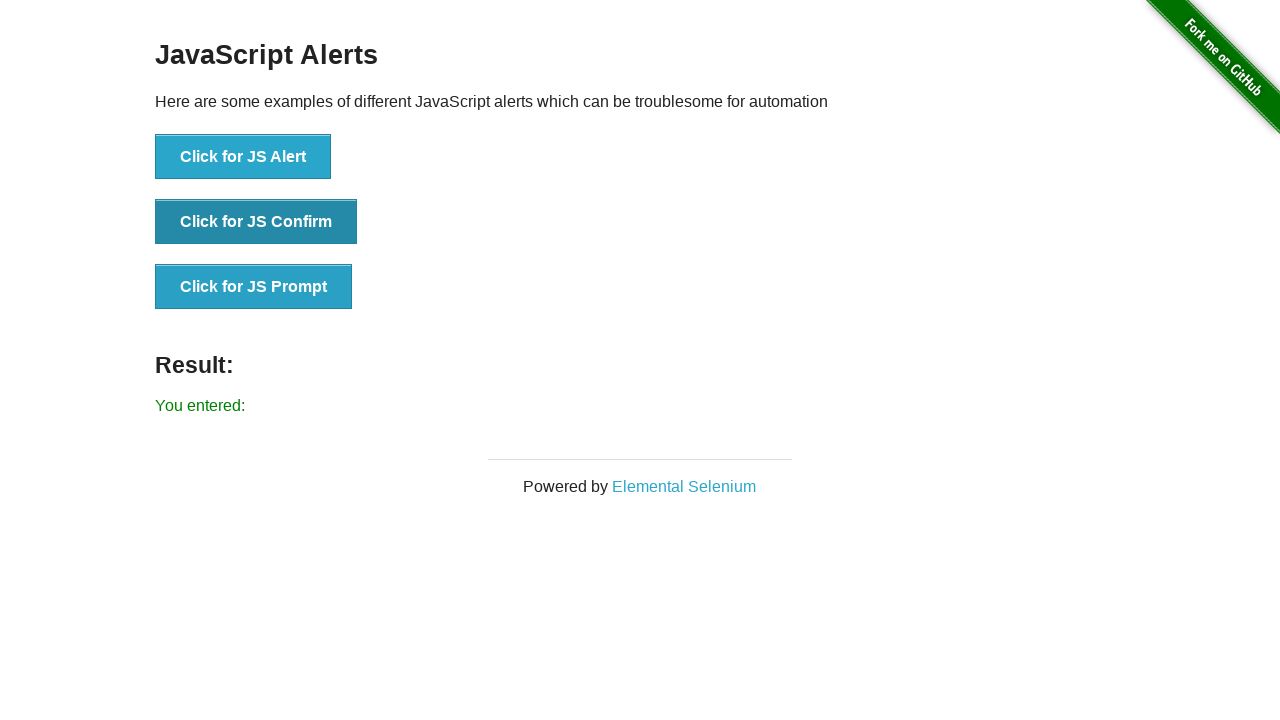

Waited 500ms for alert to process
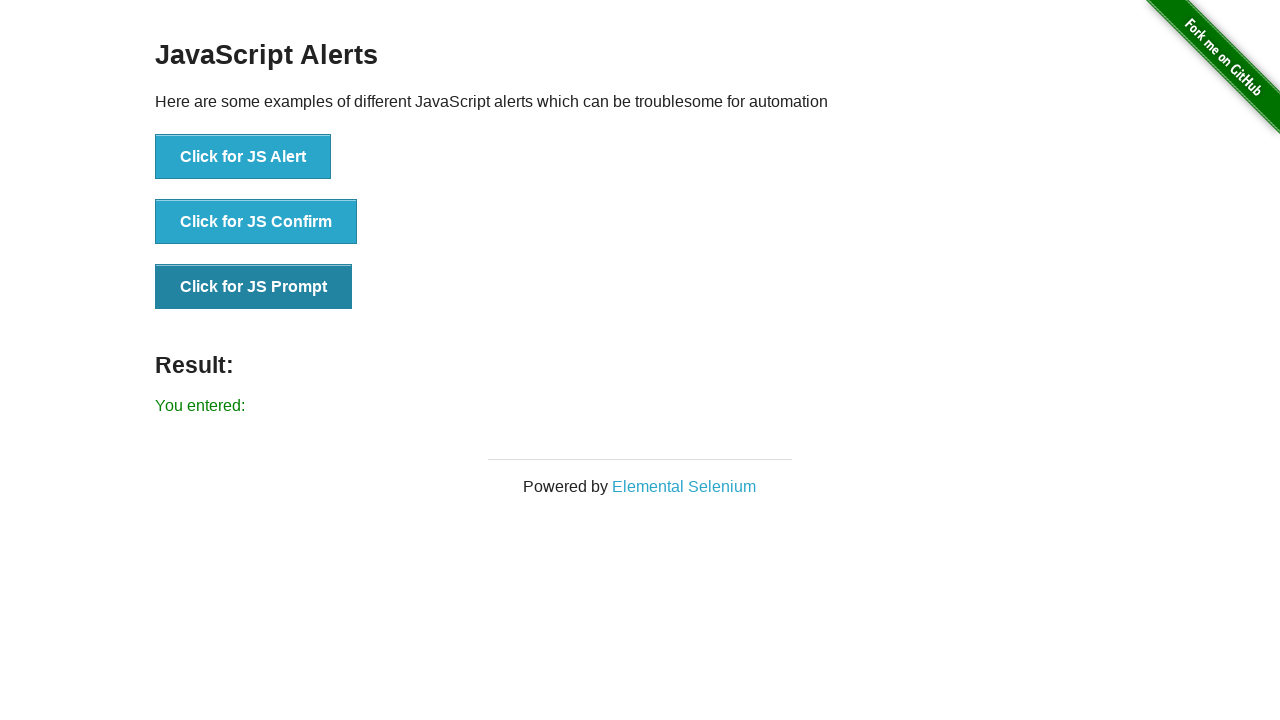

Removed dialog handler after alert was accepted
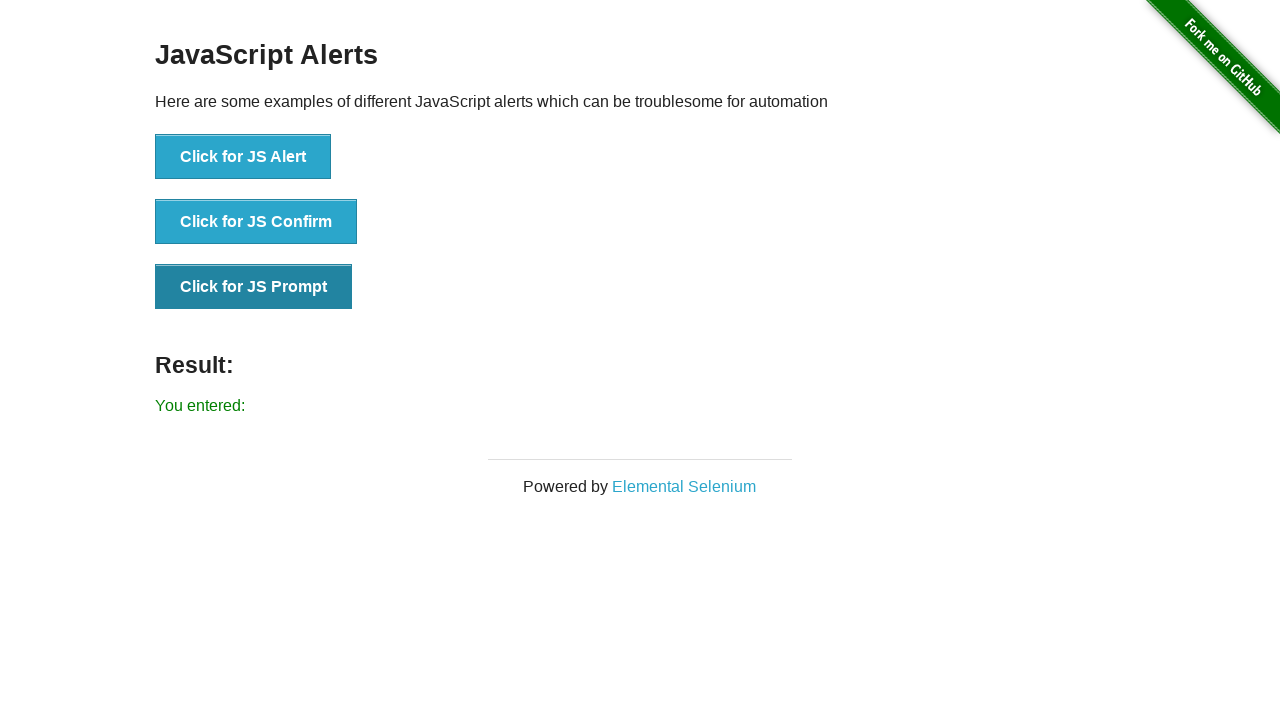

Verified all captured alerts contain text
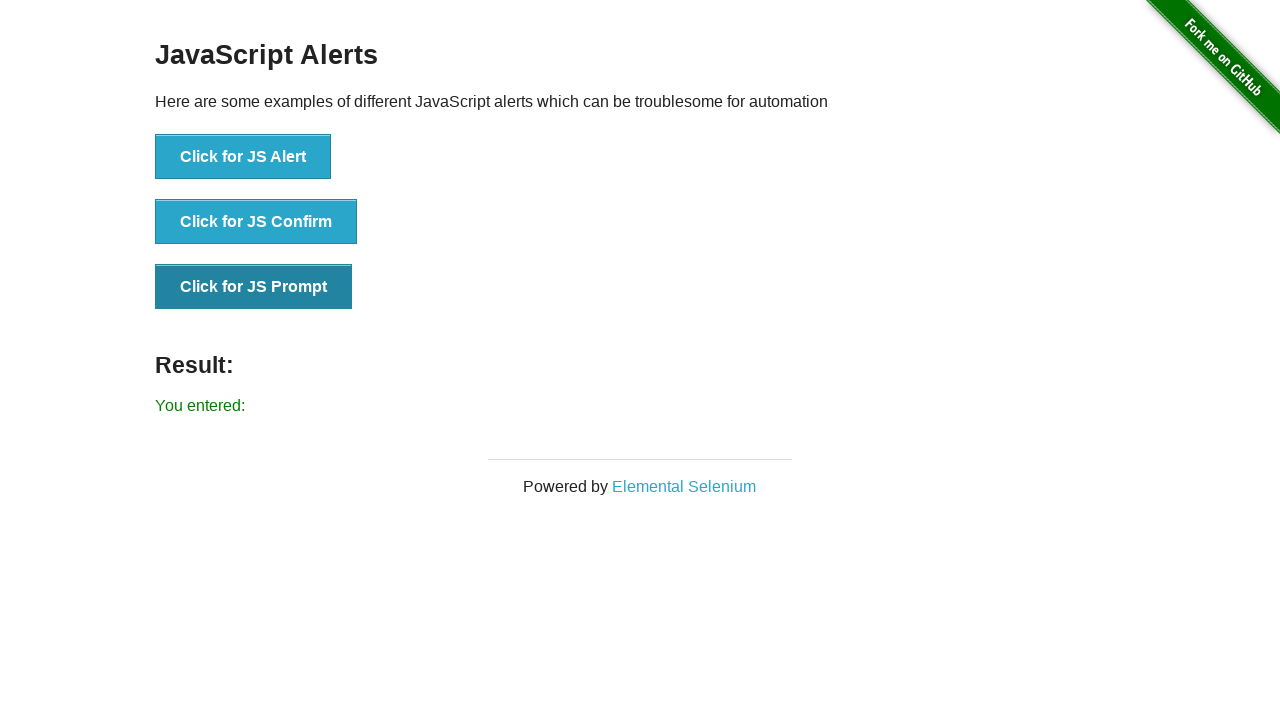

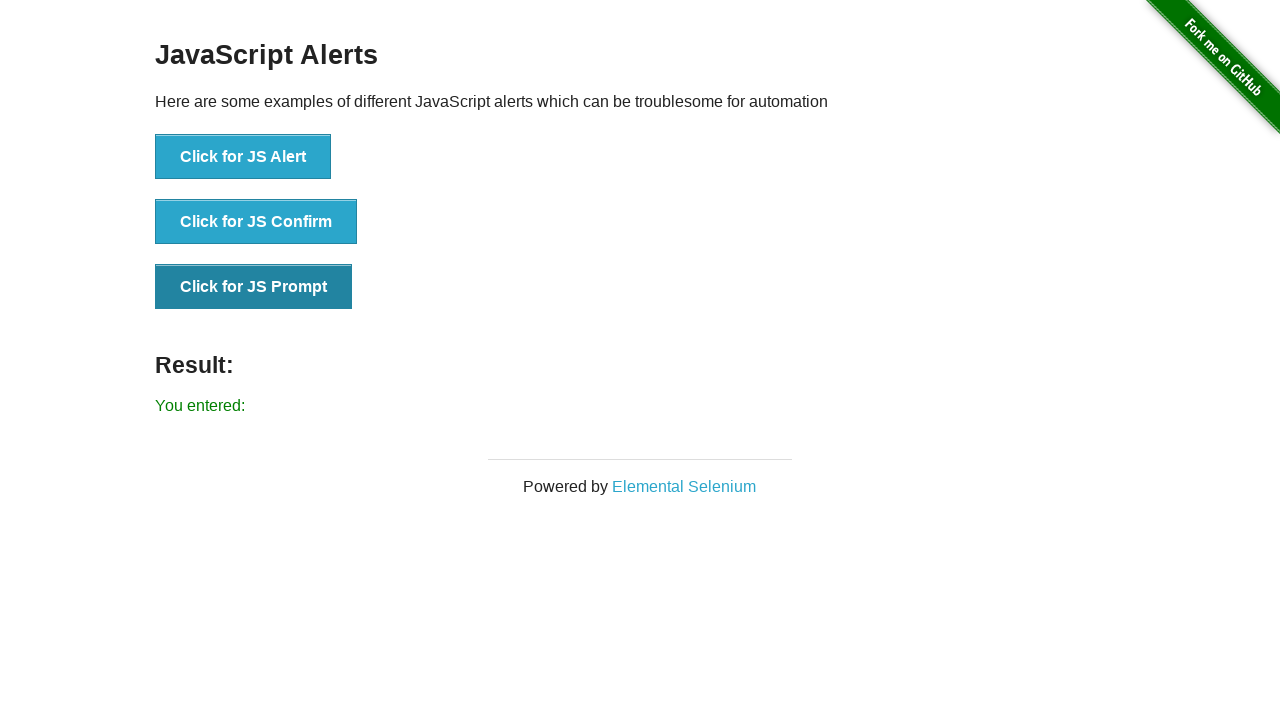